Tests a demo page by filling text into an input field

Starting URL: http://applitools.github.io/demo/TestPages/FramesTestPage/

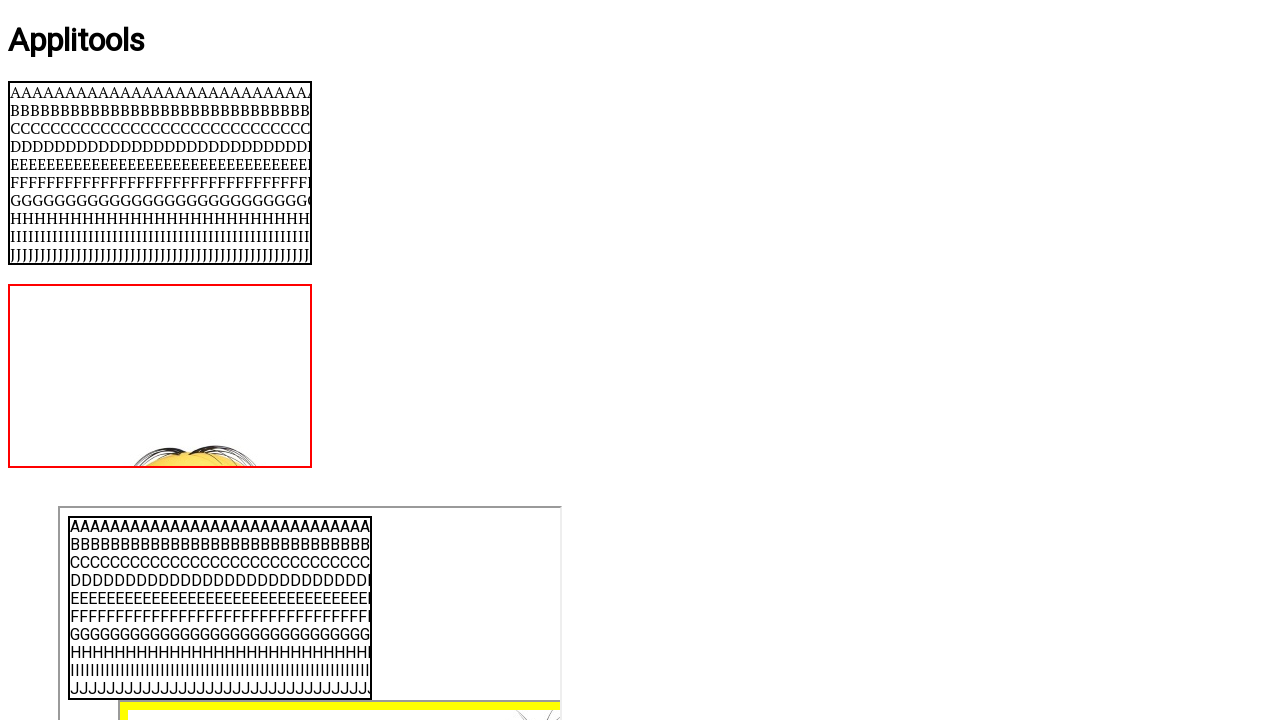

Filled input field with 'My Input' on input
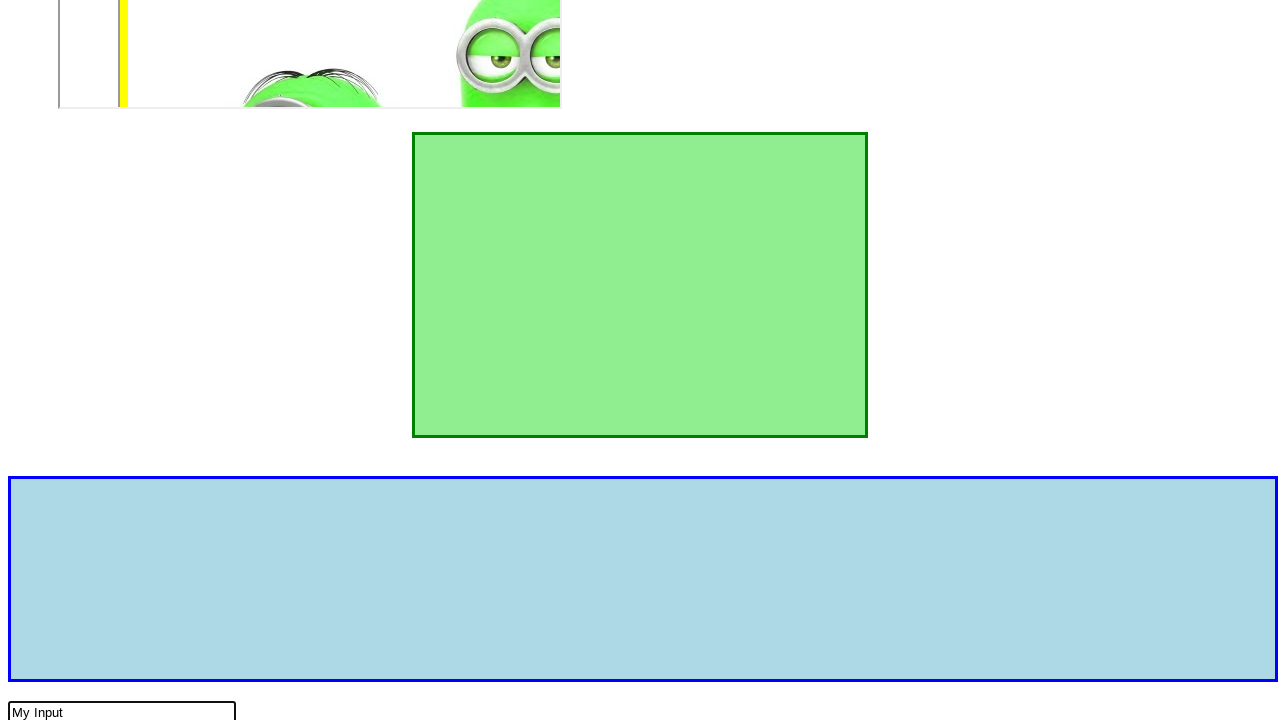

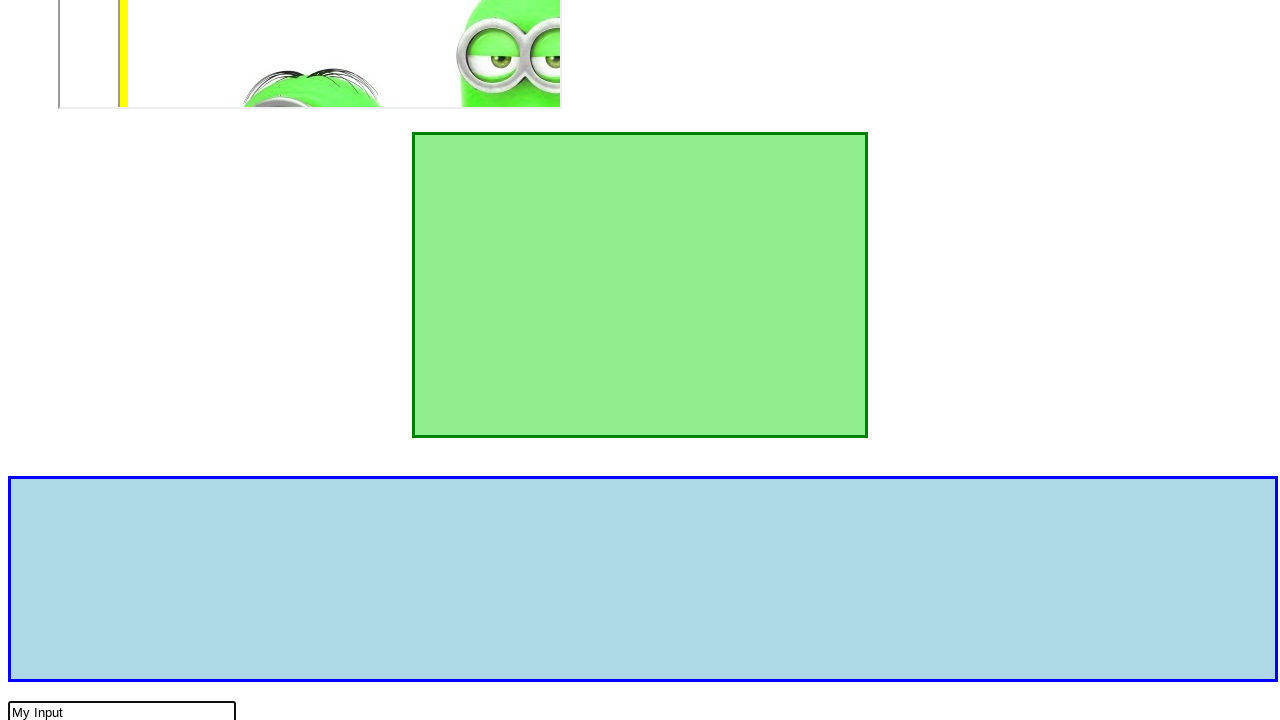